Tests opening a new browser tab by navigating to a page, opening a new tab, navigating to another page in the new tab, and verifying two pages exist in the context.

Starting URL: https://the-internet.herokuapp.com/windows

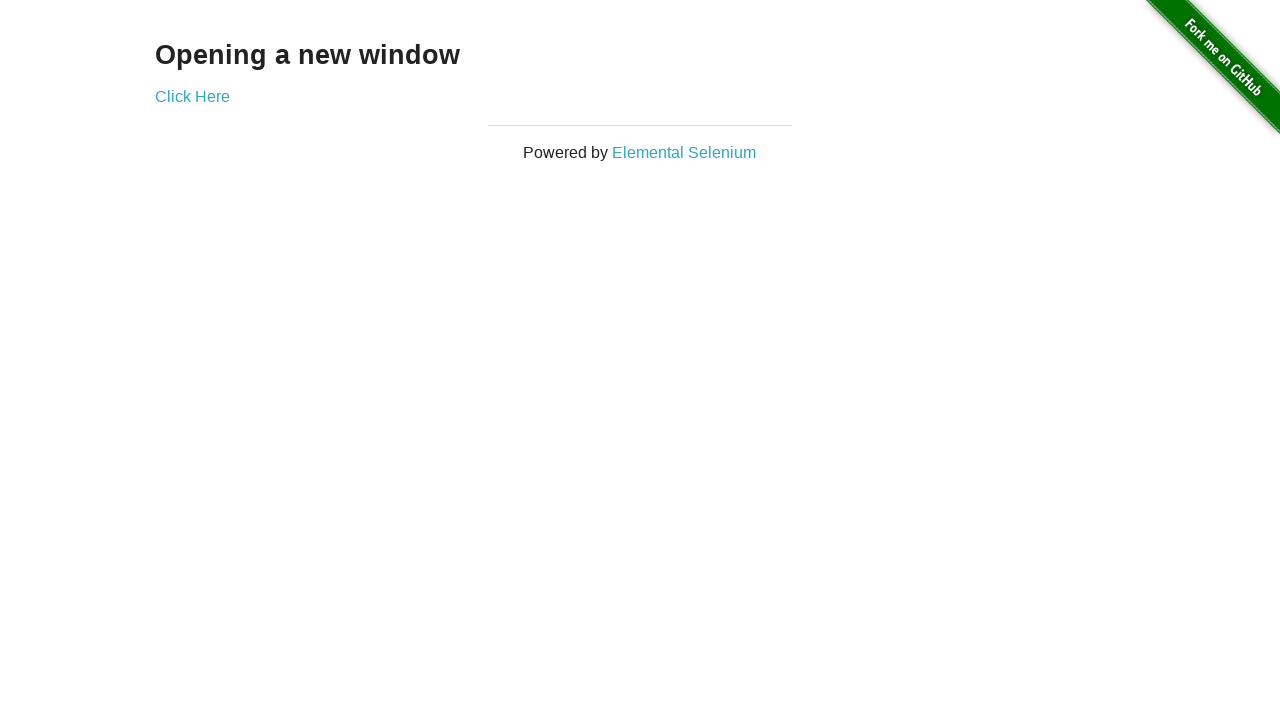

Opened a new tab in the browser context
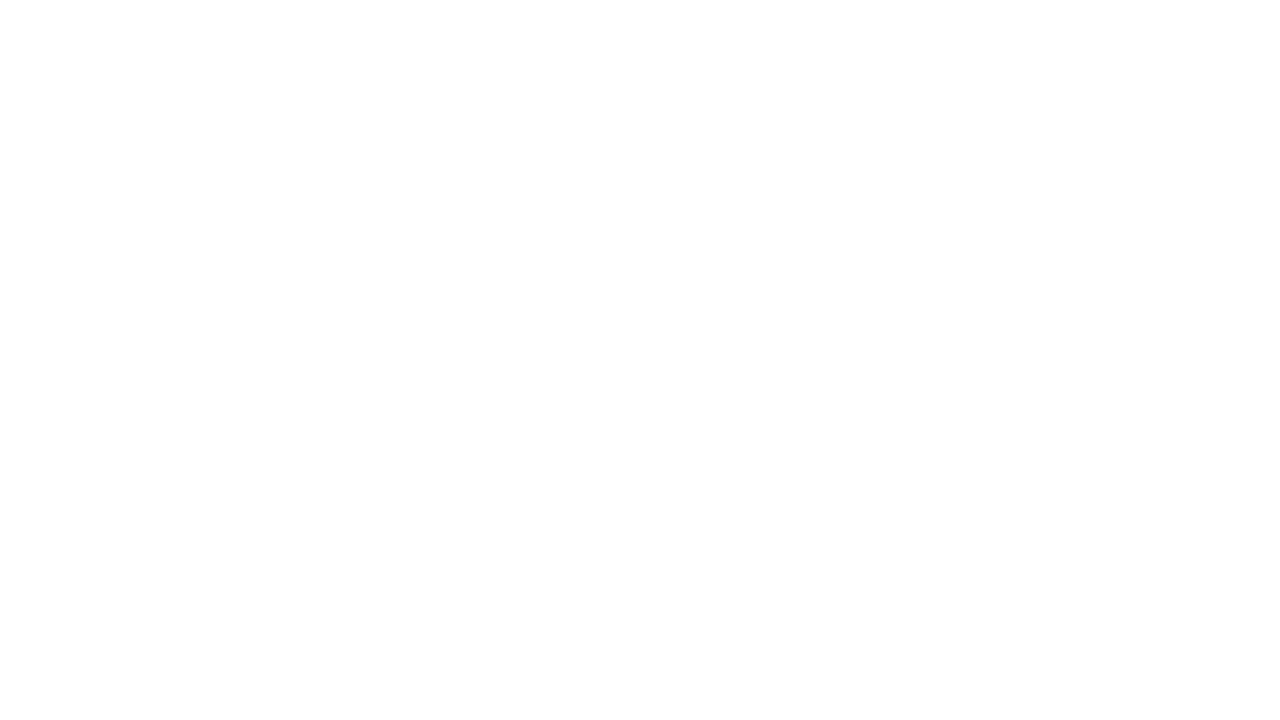

Navigated to https://the-internet.herokuapp.com/typos in the new tab
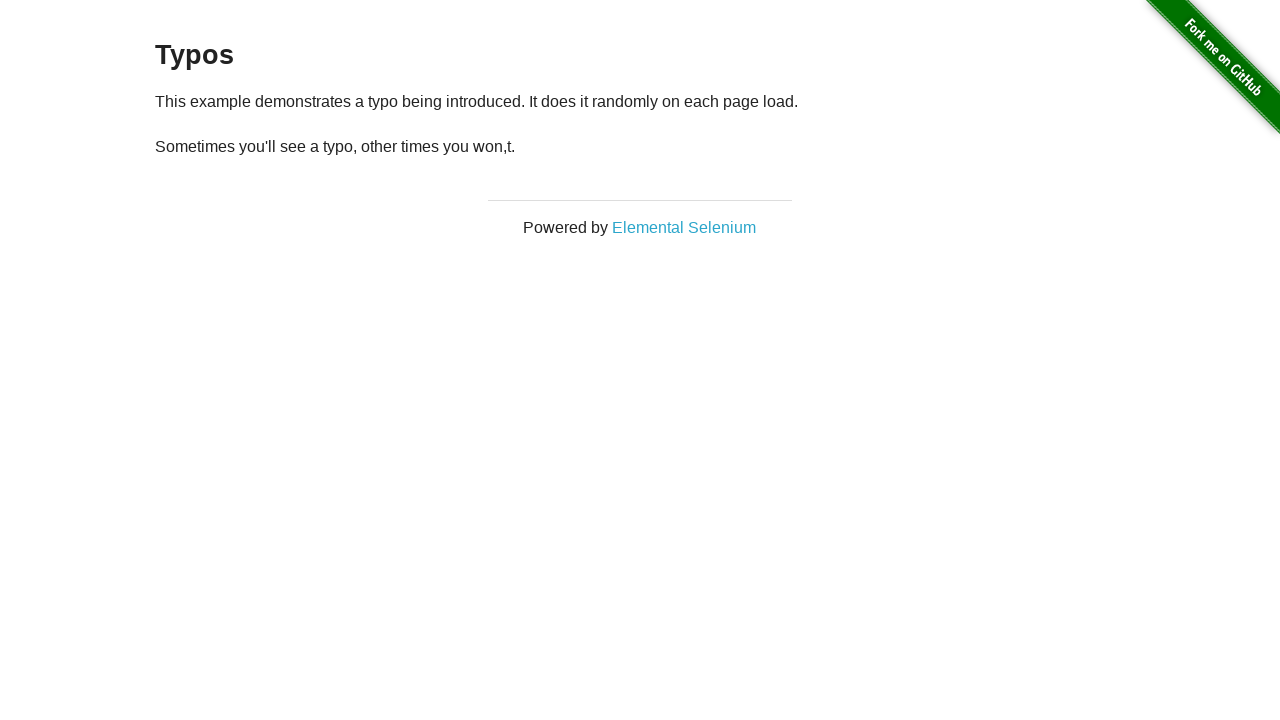

Verified that 2 pages exist in the browser context
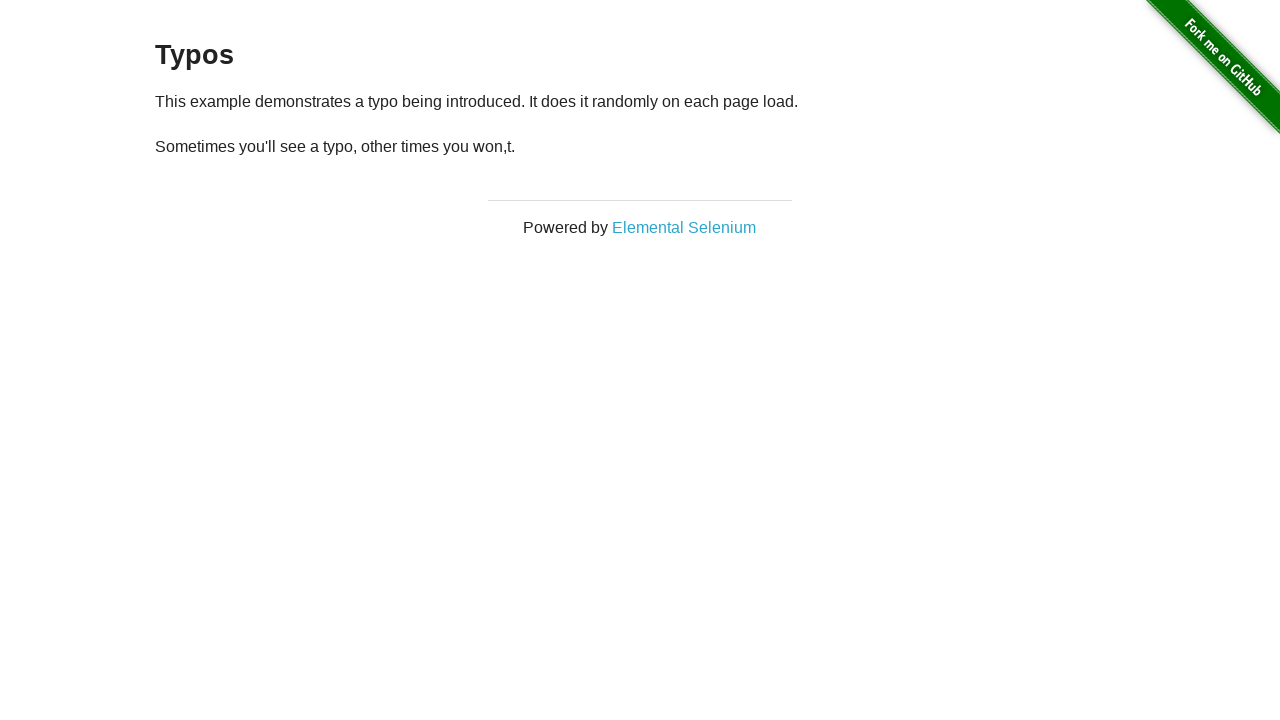

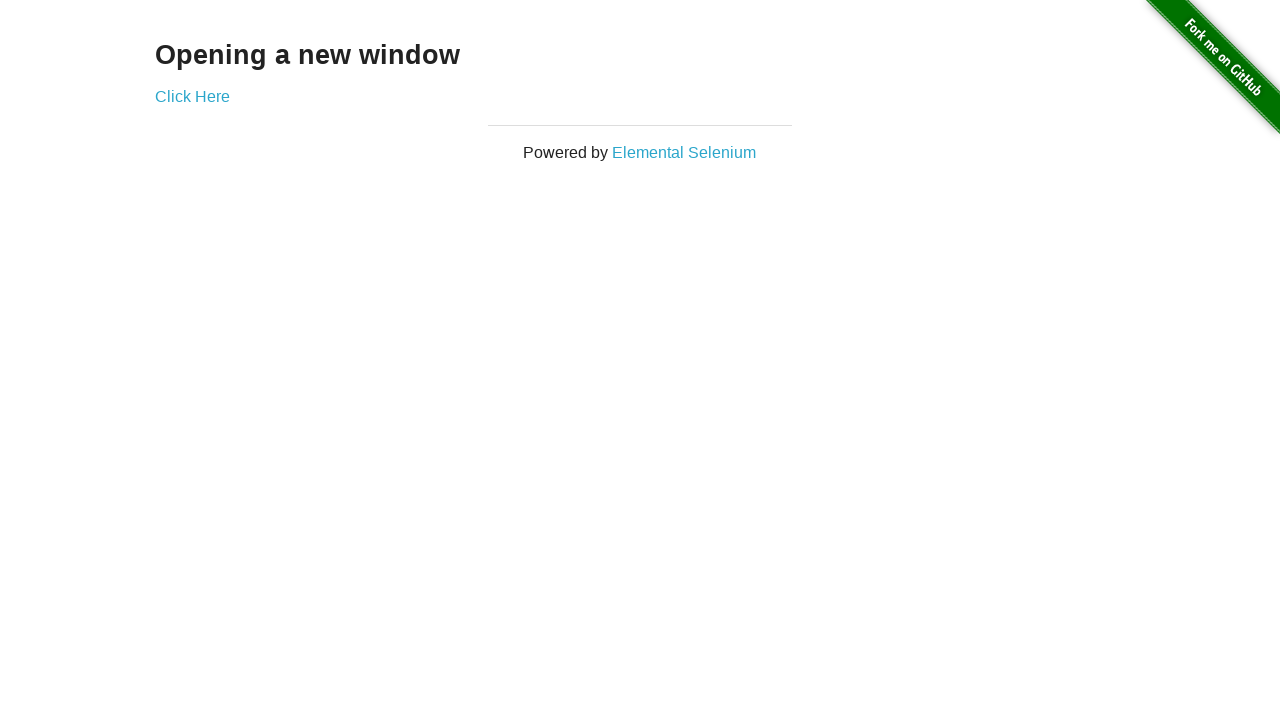